Tests table sorting functionality by clicking on the vegetable/fruit name column header and verifying that the items are sorted alphabetically

Starting URL: https://rahulshettyacademy.com/seleniumPractise/#/offers

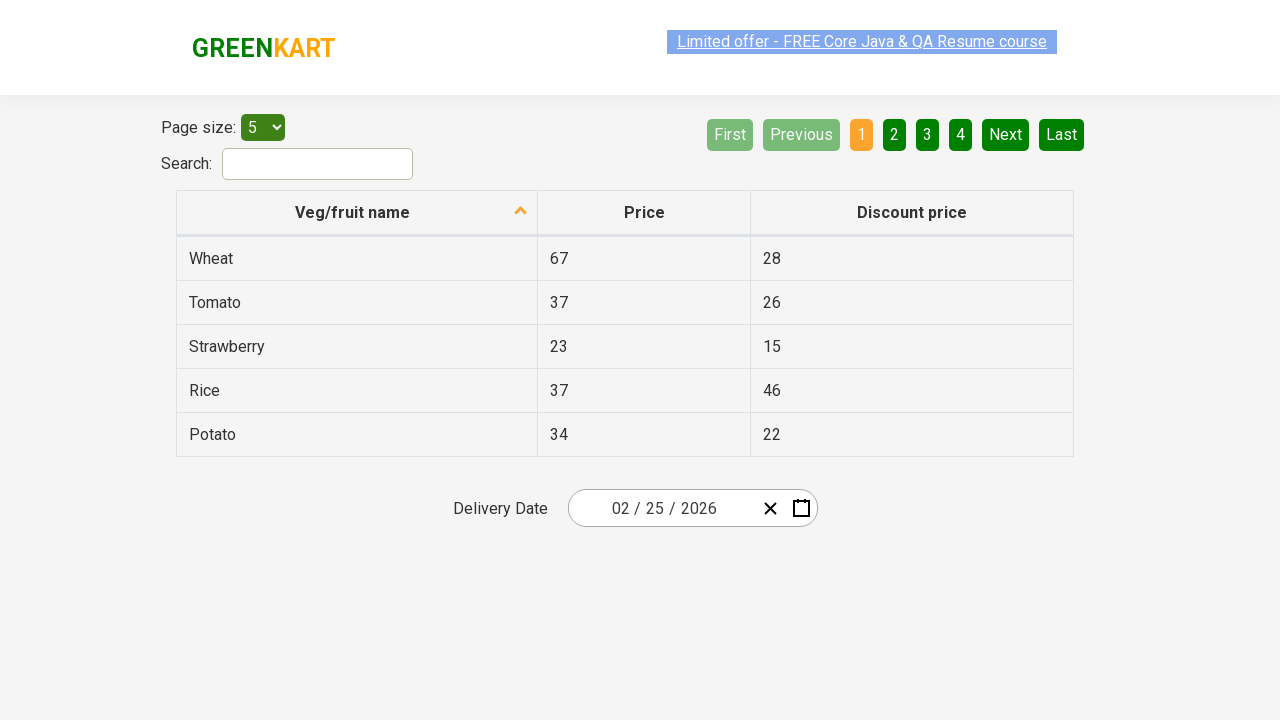

Clicked on 'Veg/fruit name' column header to sort table at (353, 212) on xpath=//span[text()='Veg/fruit name']
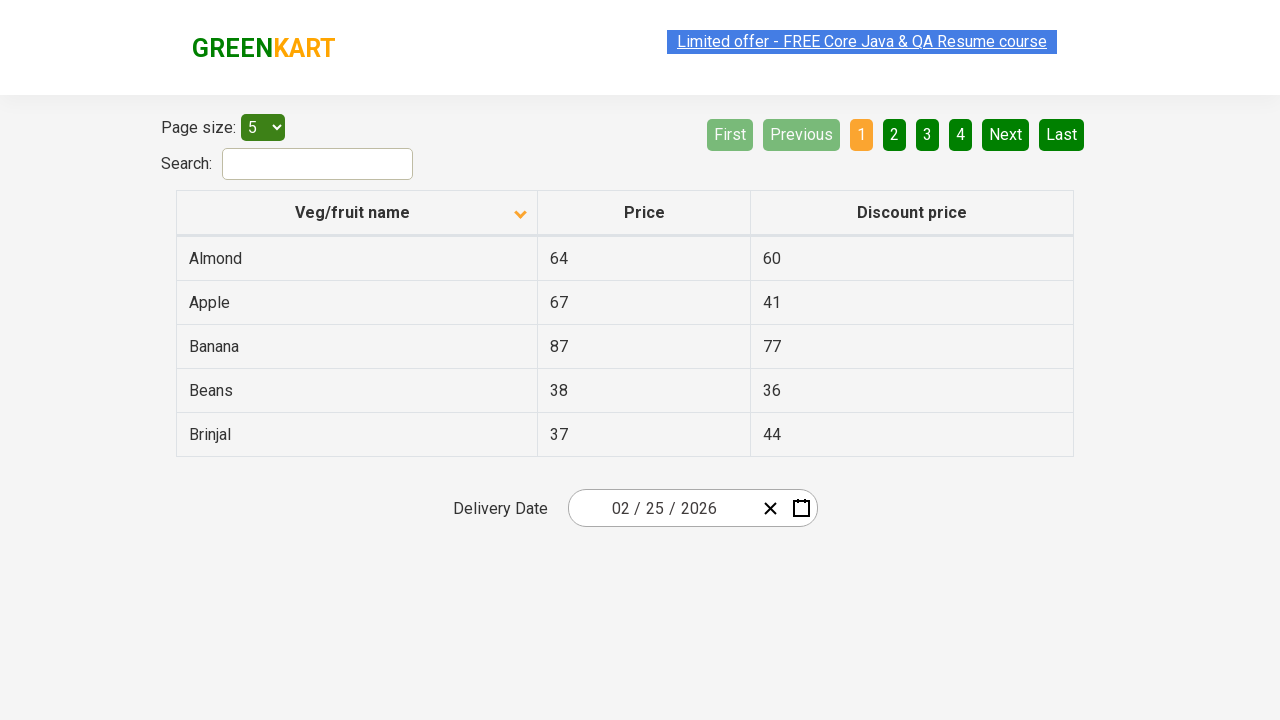

Waited for table sorting animation to complete
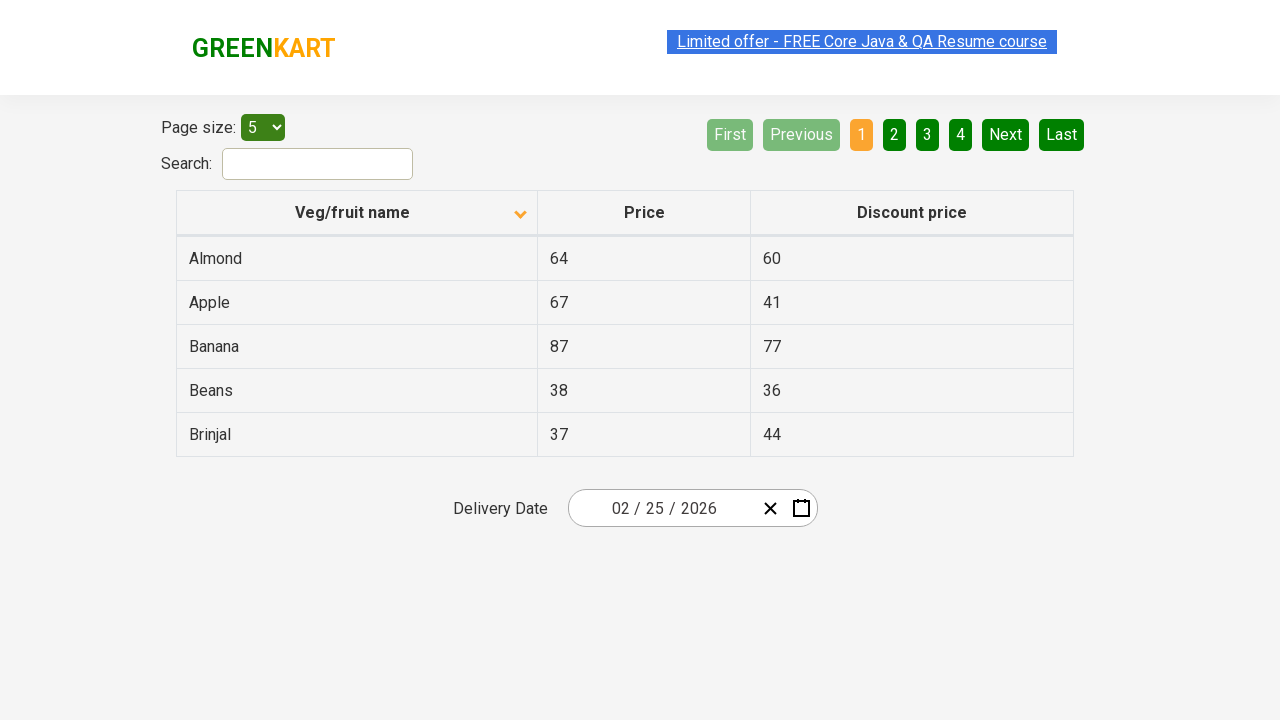

Located all vegetable name elements in first column
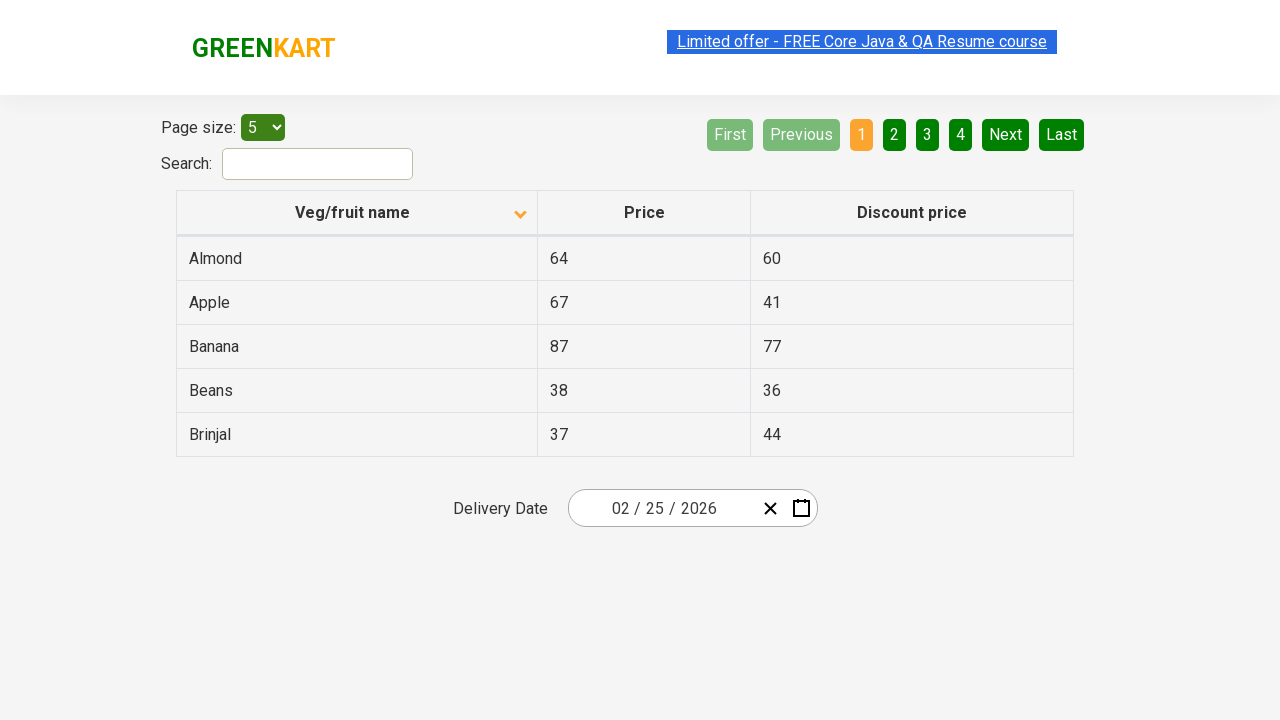

Collected all vegetable names from table cells
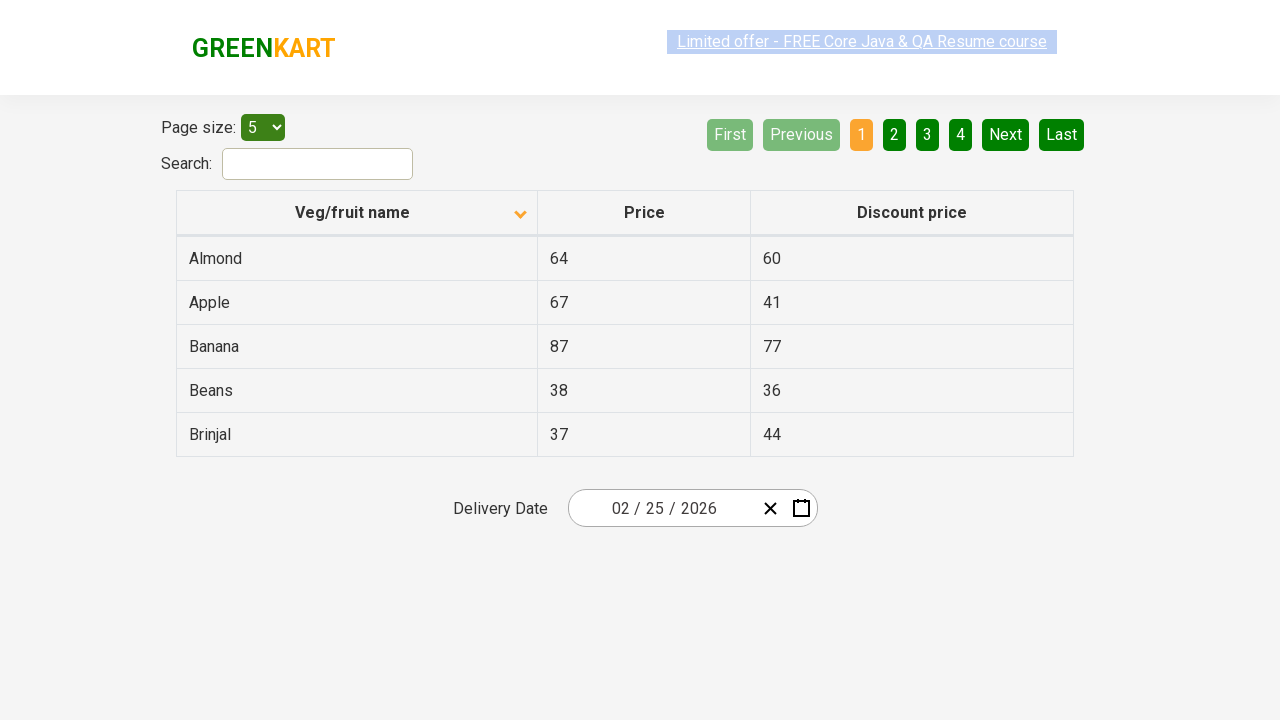

Created backup copy of browser-sorted vegetable list
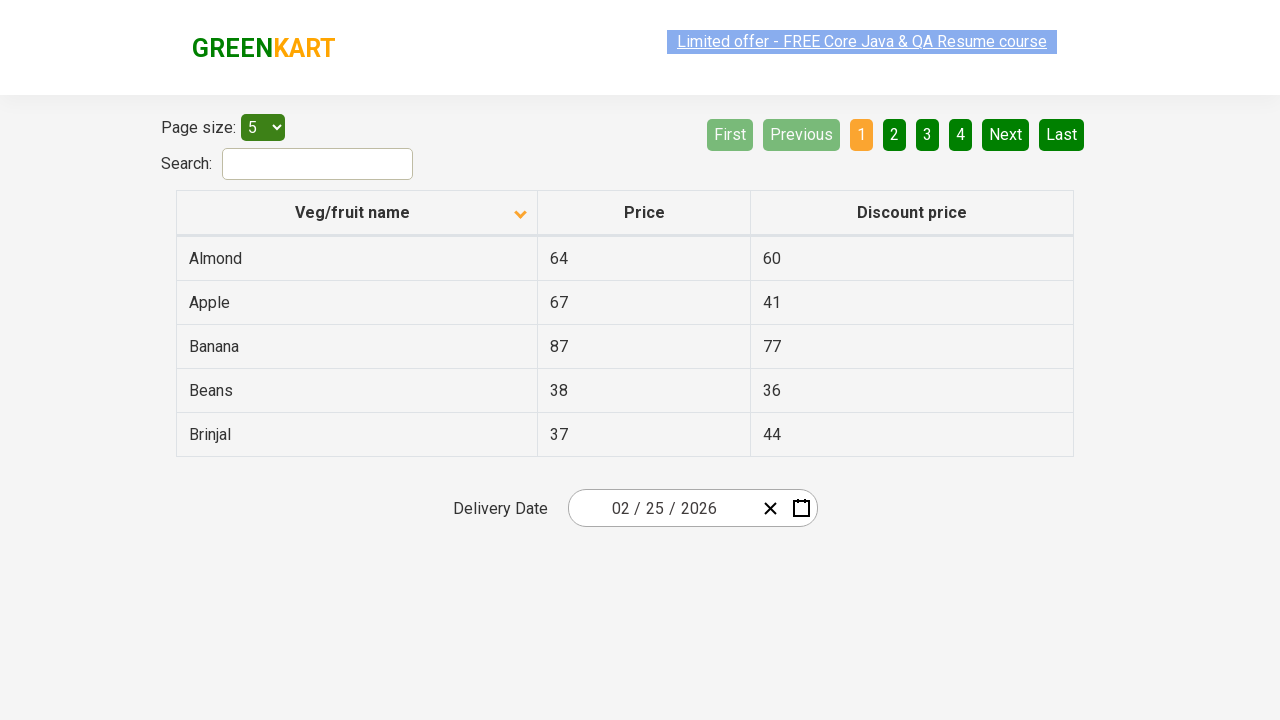

Sorted vegetable list alphabetically for comparison
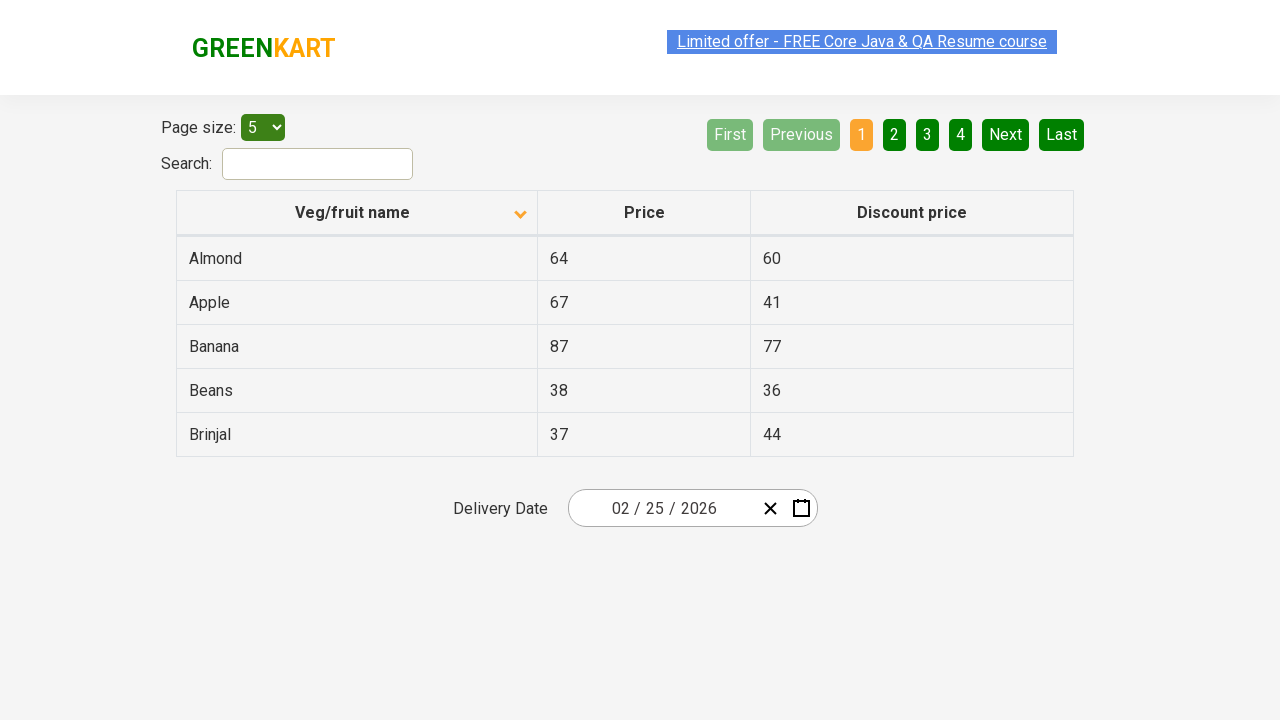

Verified that table sorting matches expected alphabetical order
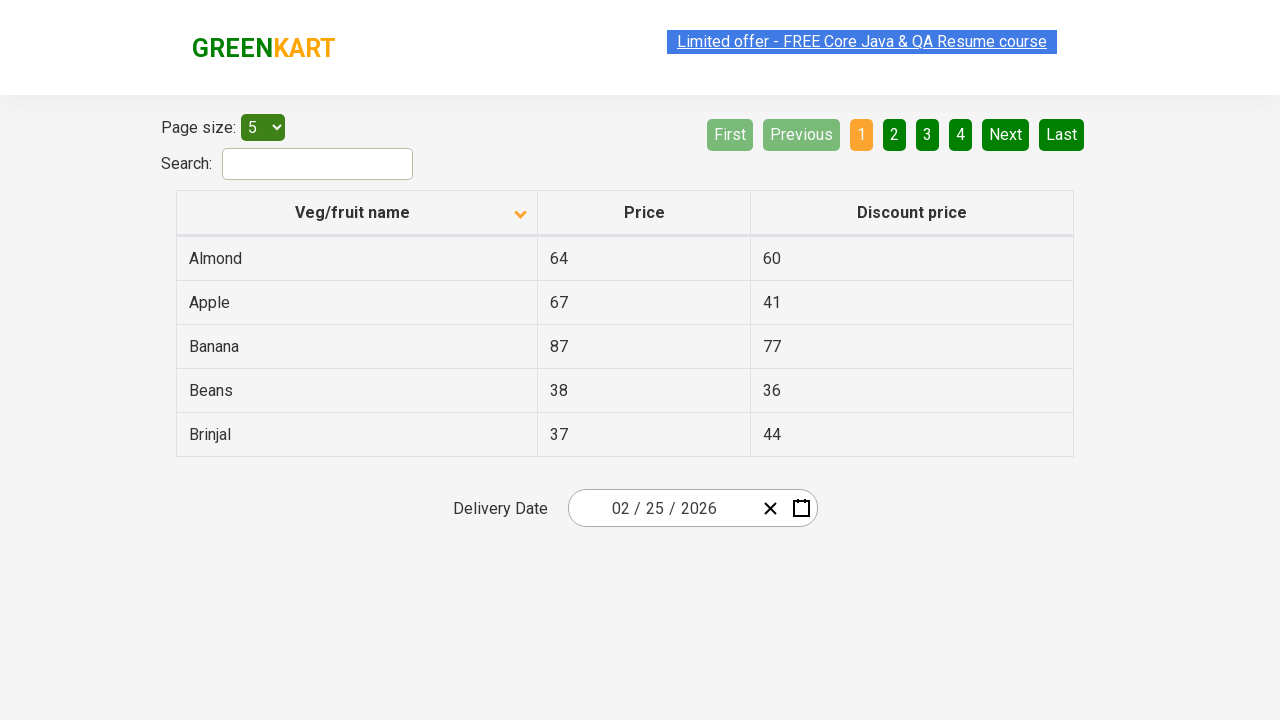

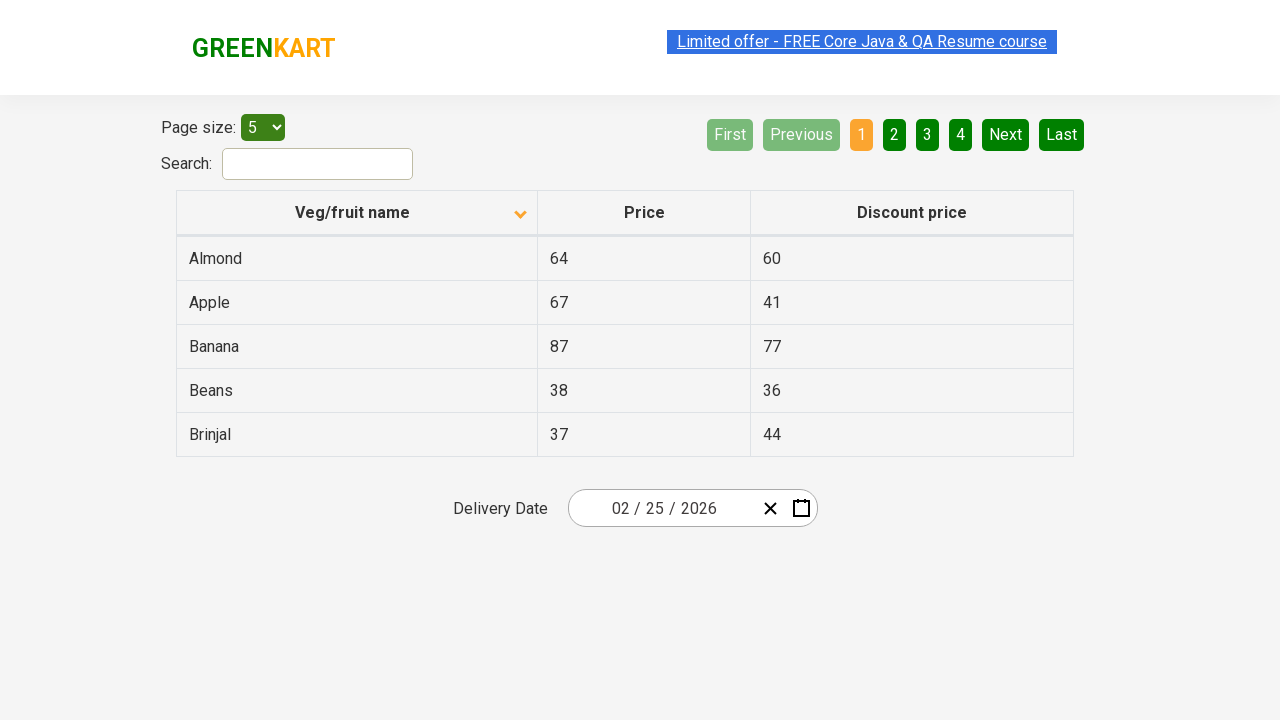